Tests a registration form by filling in first name, last name, and email fields, then submitting the form and verifying the success message is displayed.

Starting URL: http://suninjuly.github.io/registration1.html

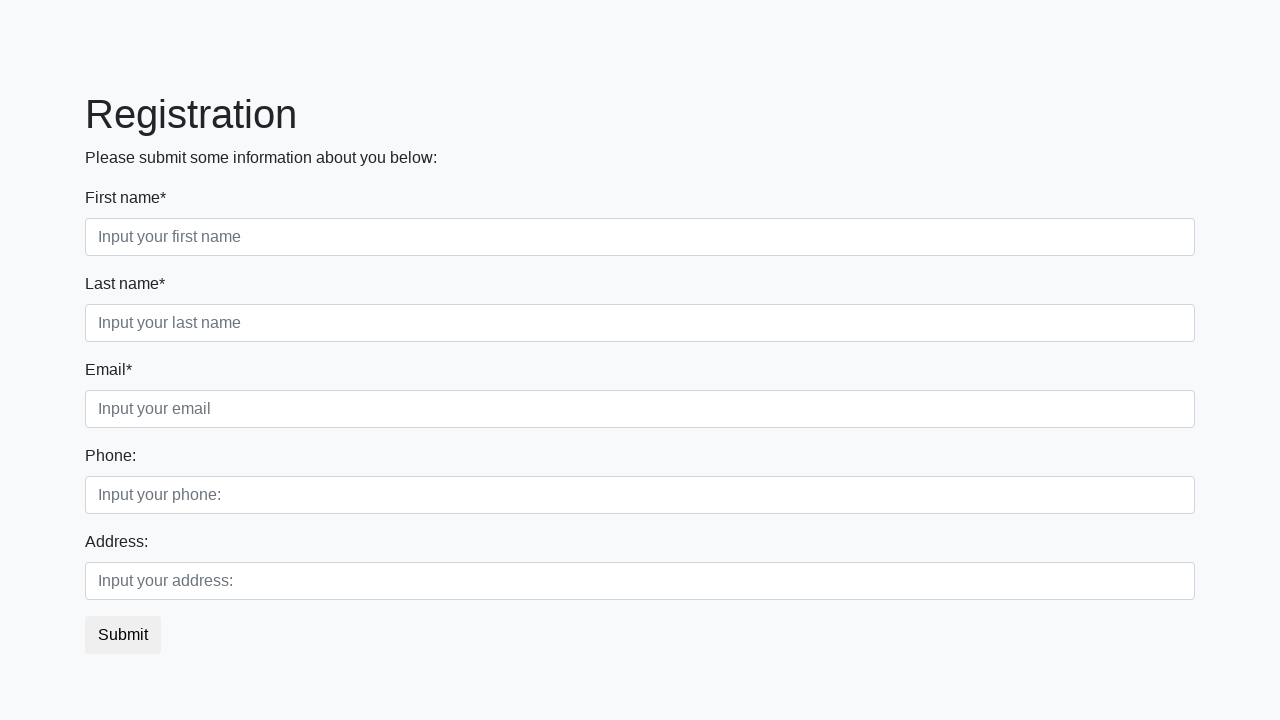

Filled first name field with 'Ivan' on .form-control.first
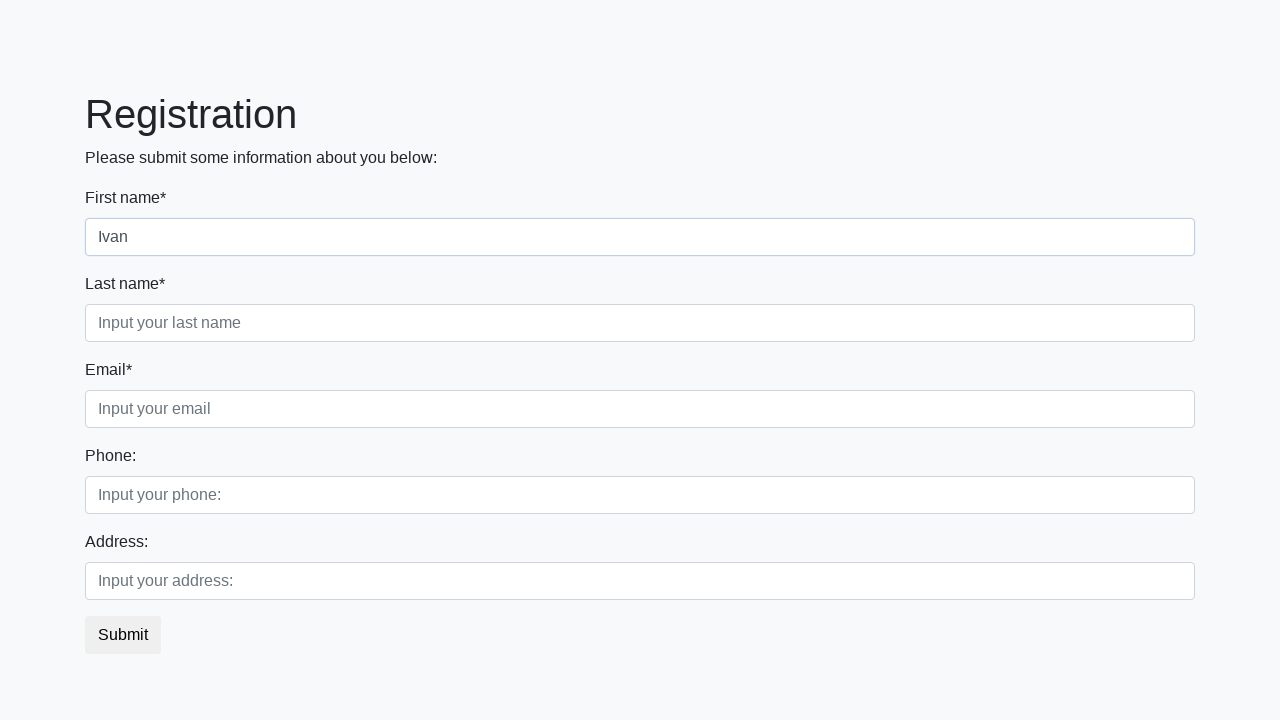

Filled last name field with 'Petrov' on .form-control.second
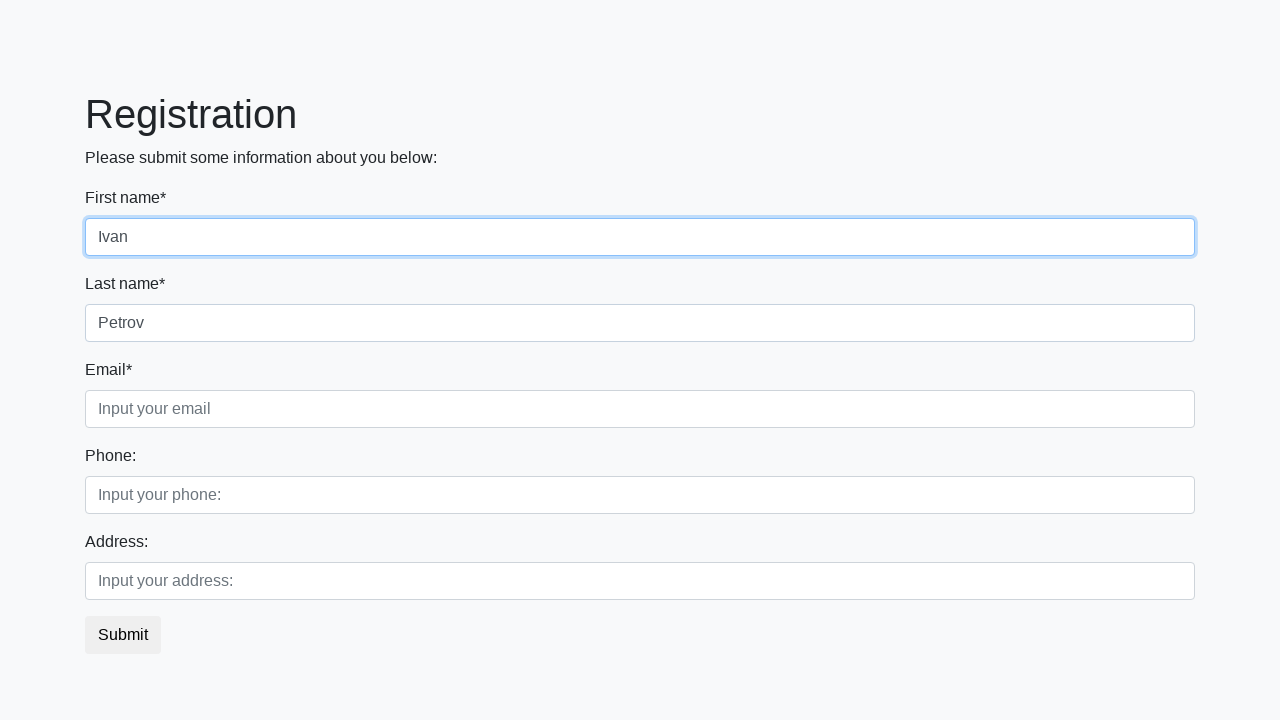

Filled email field with 'email@mail.com' on .form-control.third
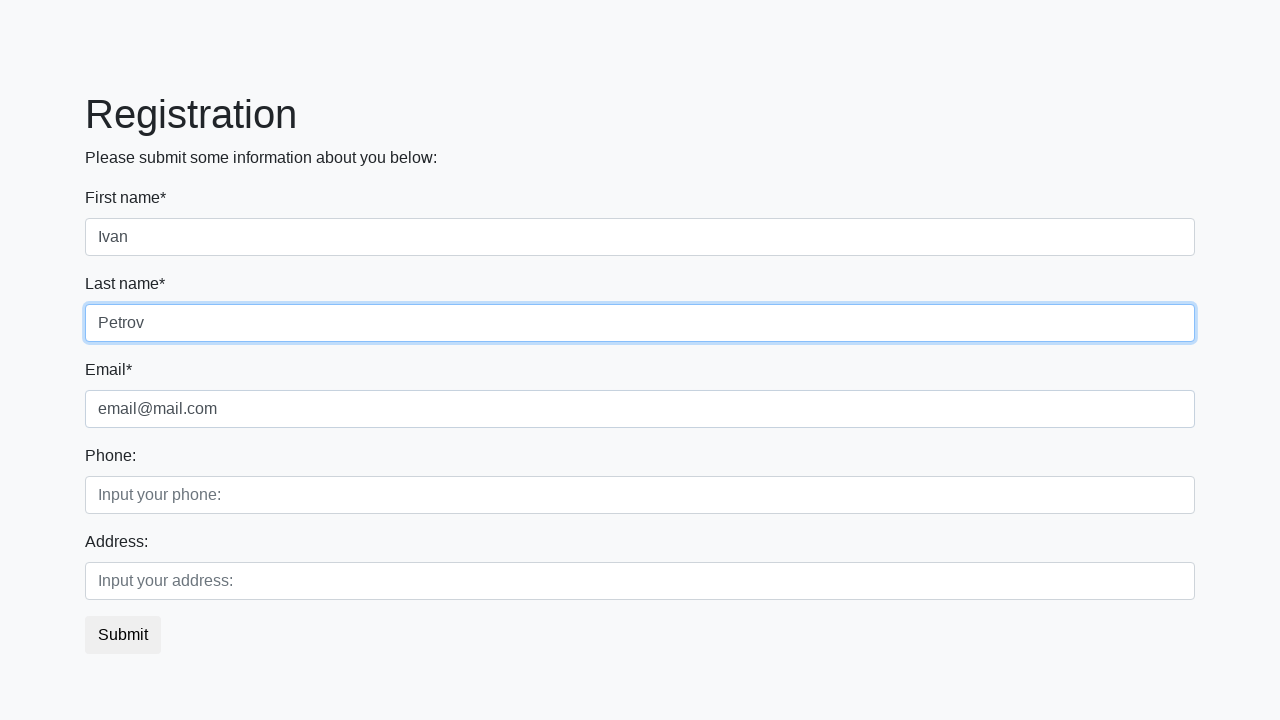

Clicked submit button to register at (123, 635) on button.btn
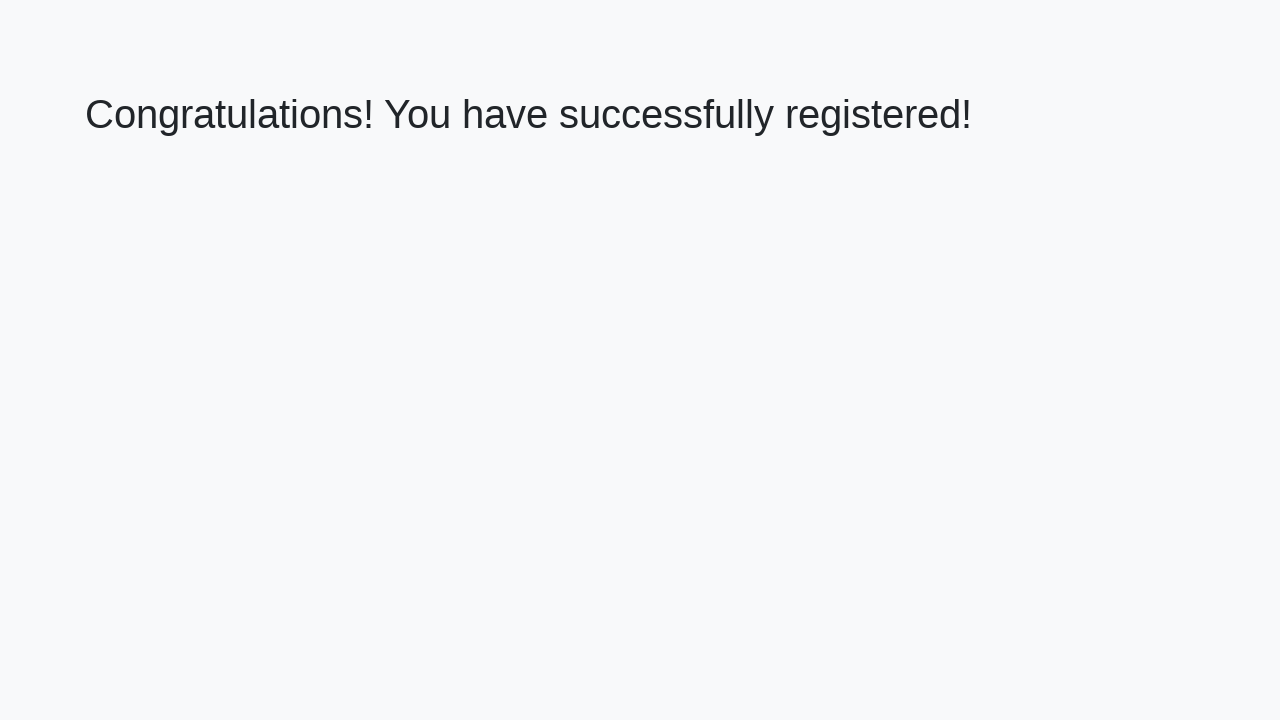

Success message header loaded
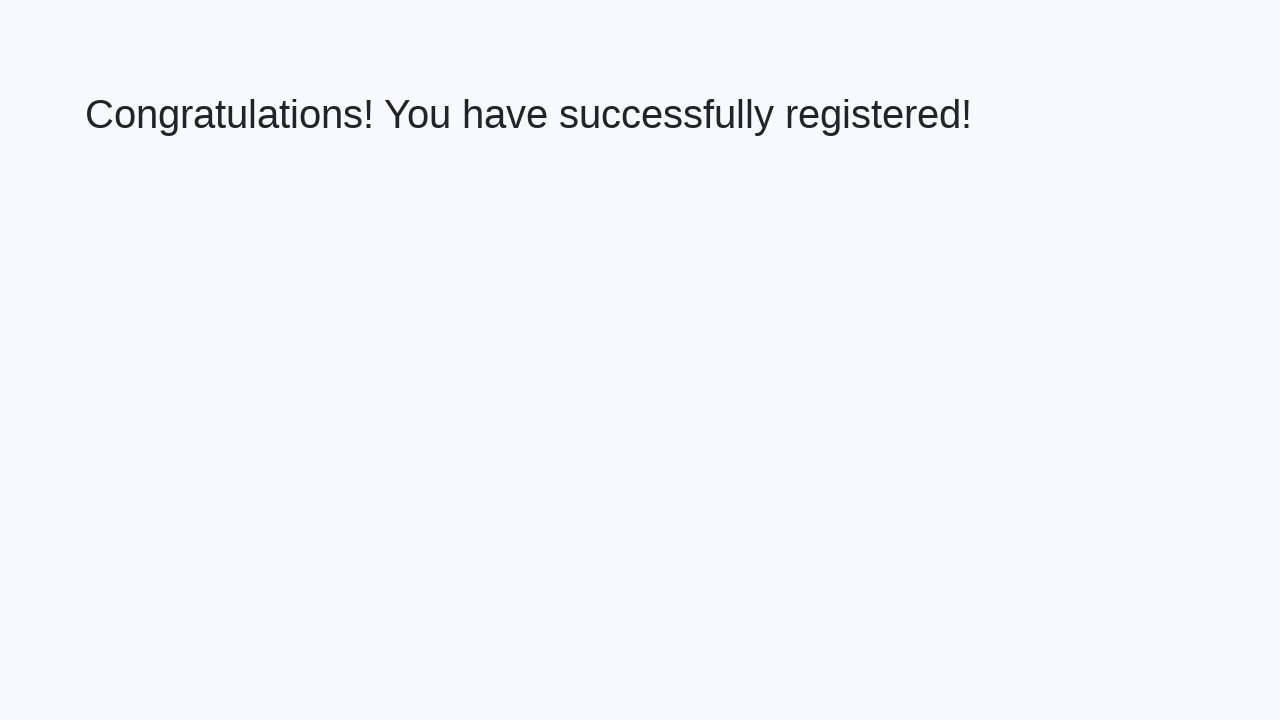

Retrieved success message text
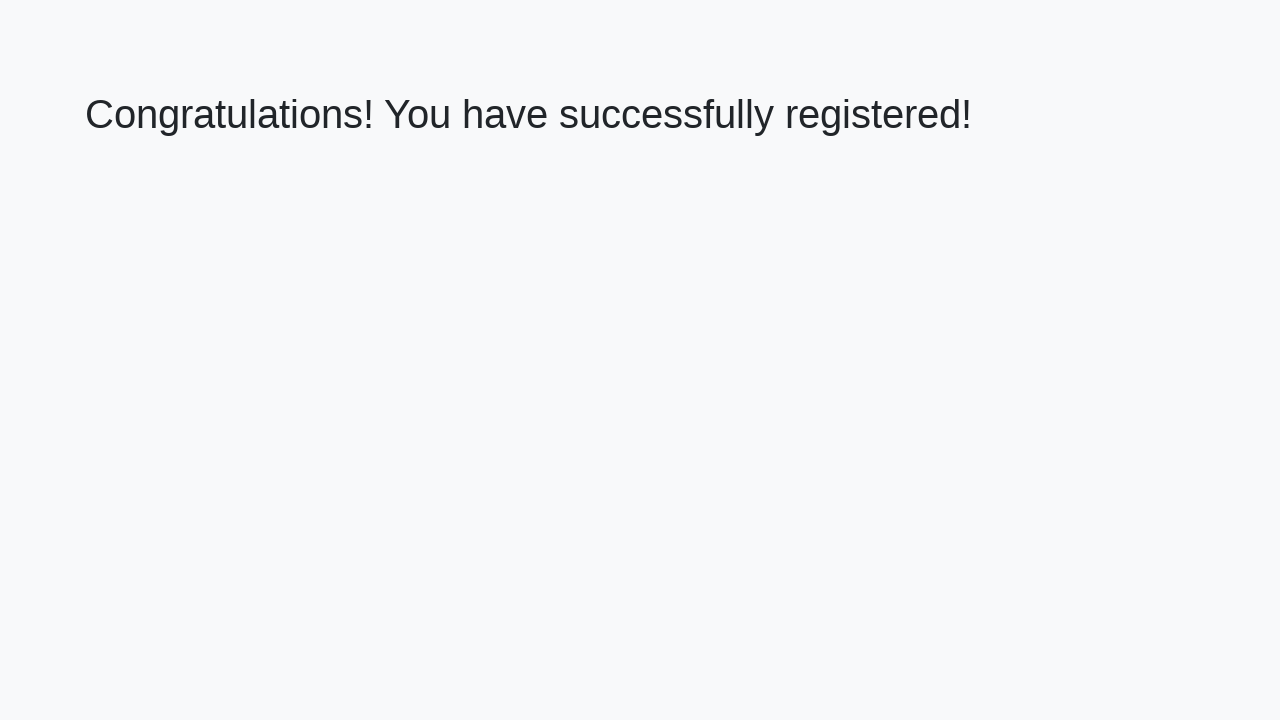

Verified success message: 'Congratulations! You have successfully registered!'
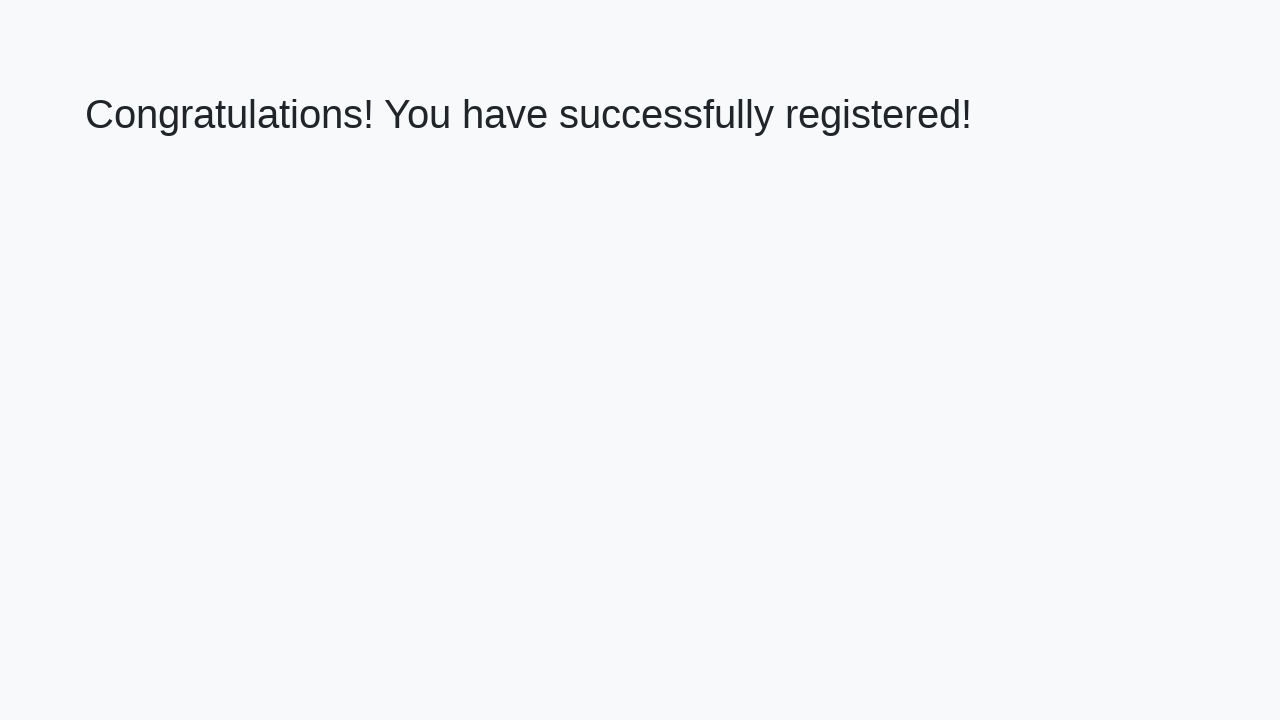

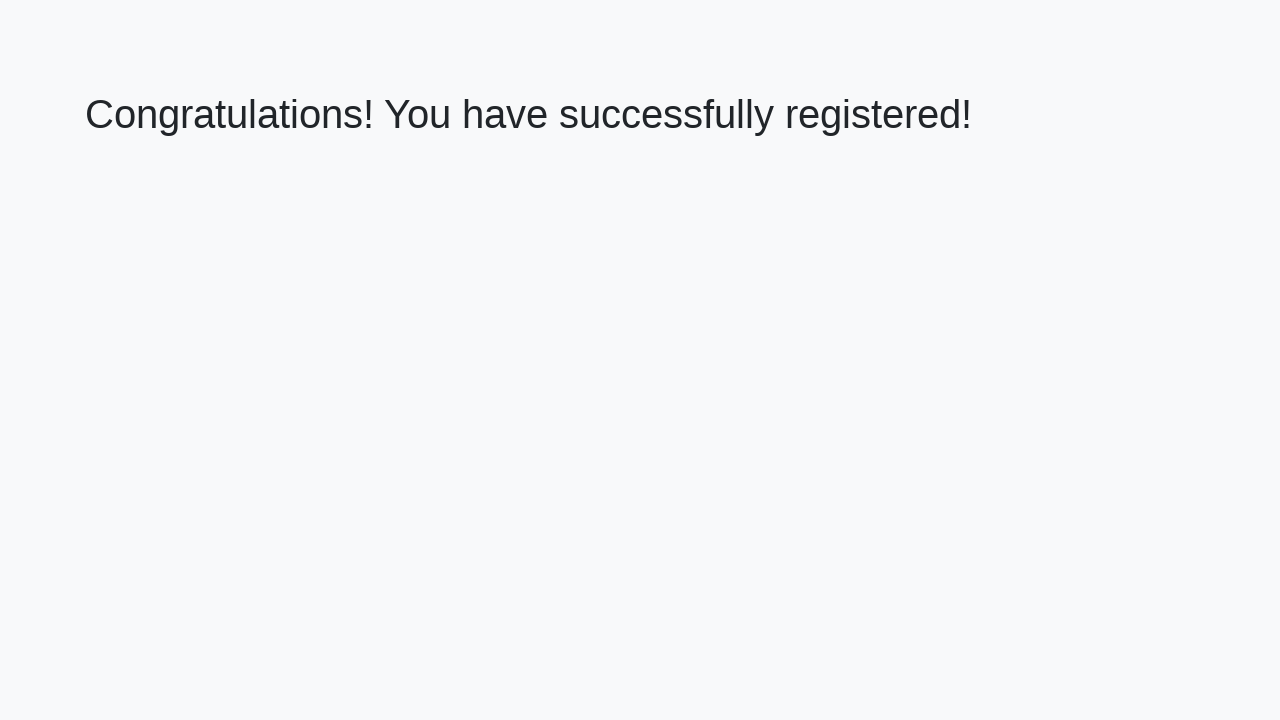